Scrolls the page vertically by 2500 pixels

Starting URL: http://money.rediff.com/gainers/bse/daily/groupa?src=gain_lose

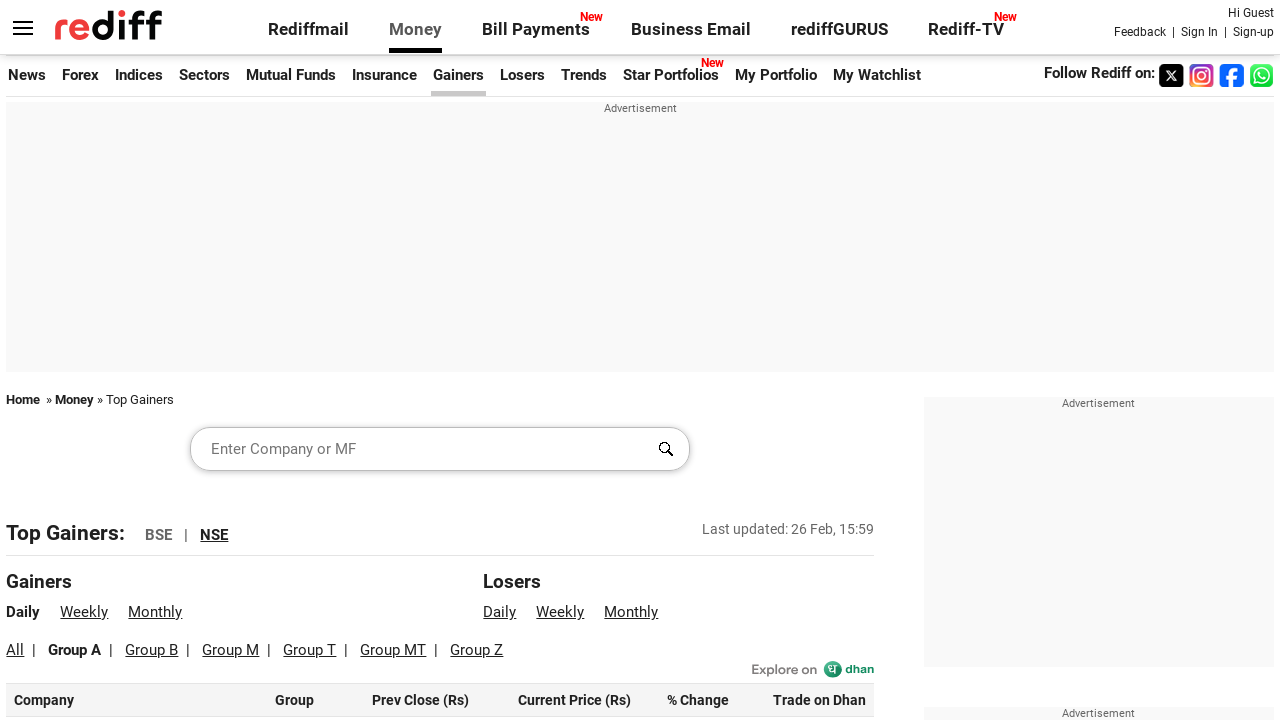

Navigated to Rediff Money gainers page for BSE Group A
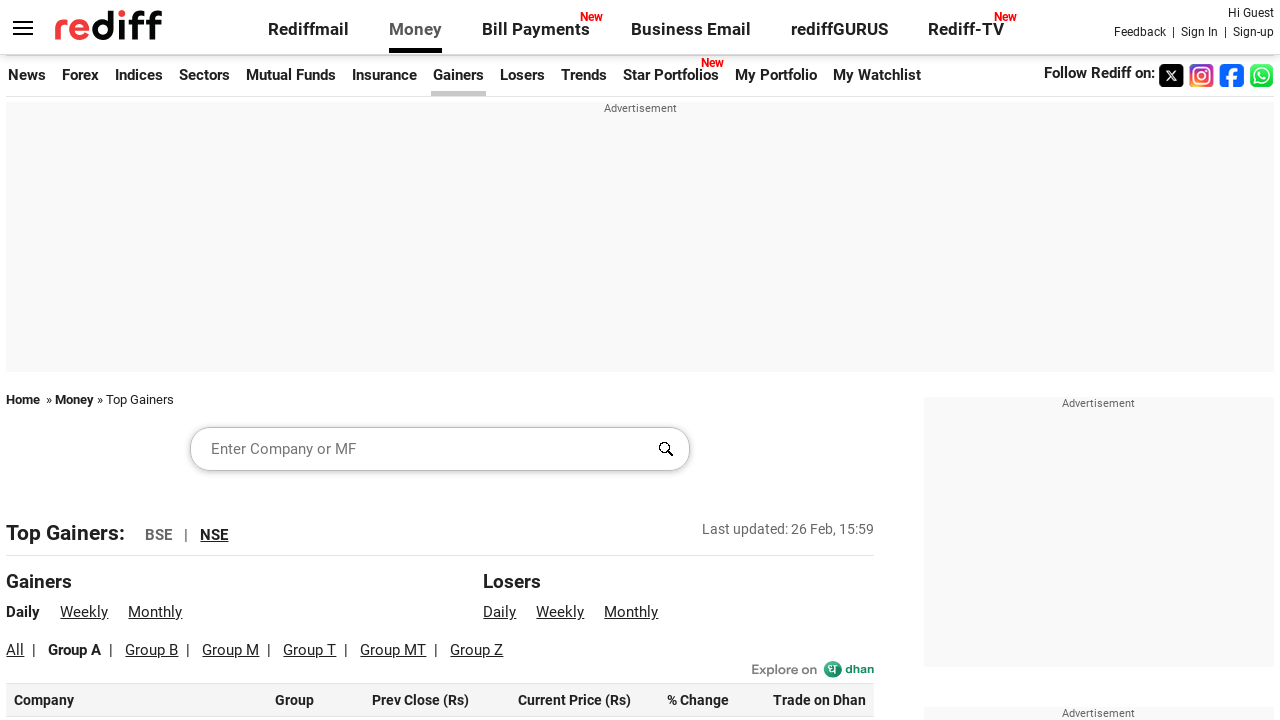

Scrolled page vertically by 2500 pixels
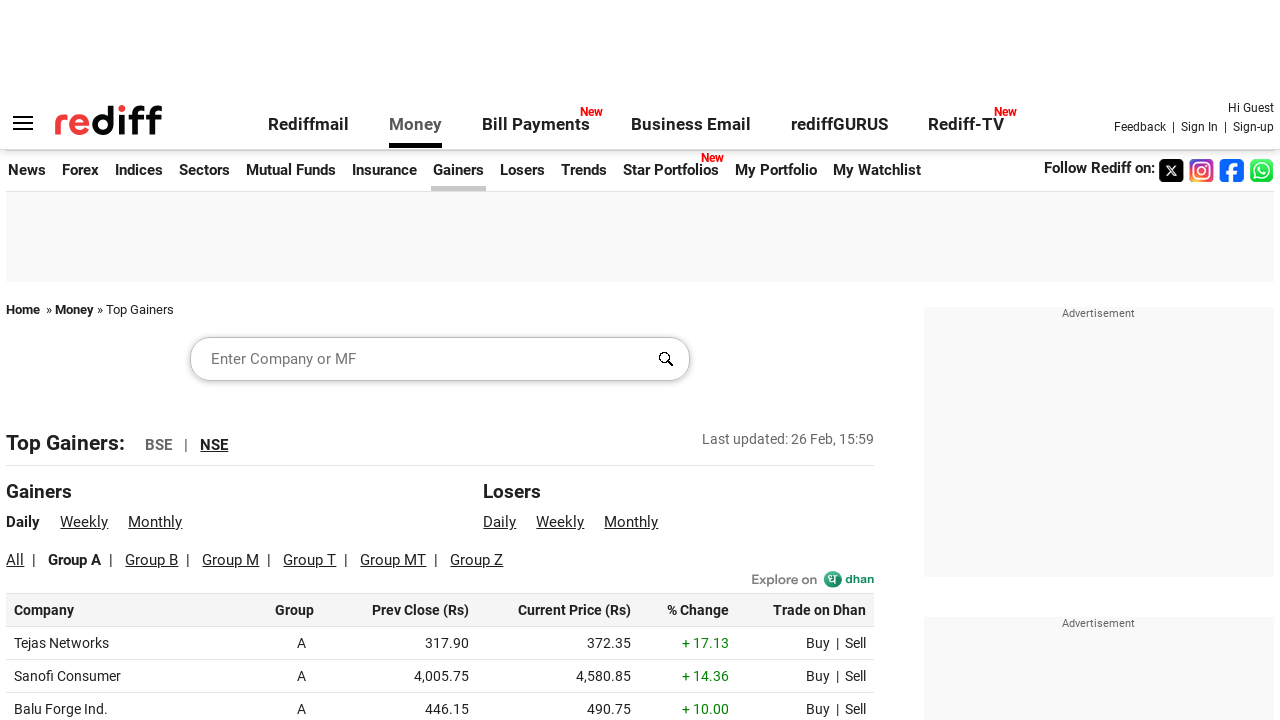

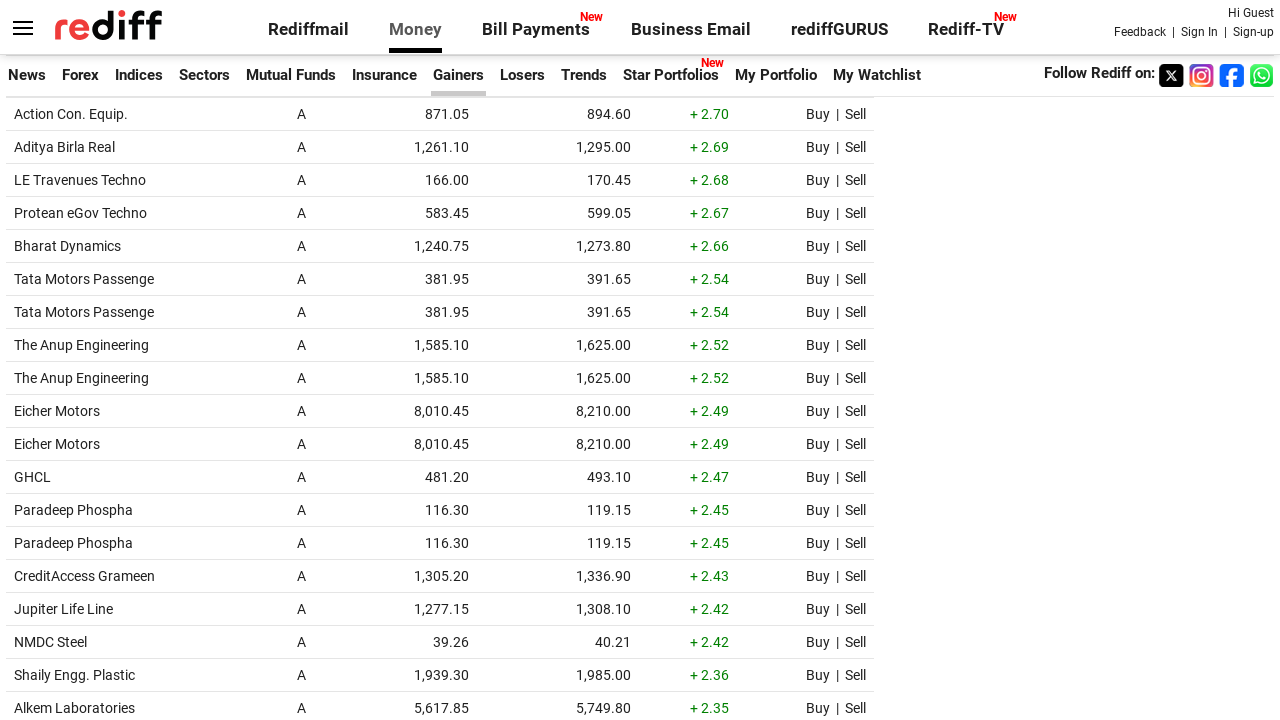